Clicks on "Submit New Language" menu item and verifies the submenu displays "Submit New Language" as a subtitle

Starting URL: http://www.99-bottles-of-beer.net/

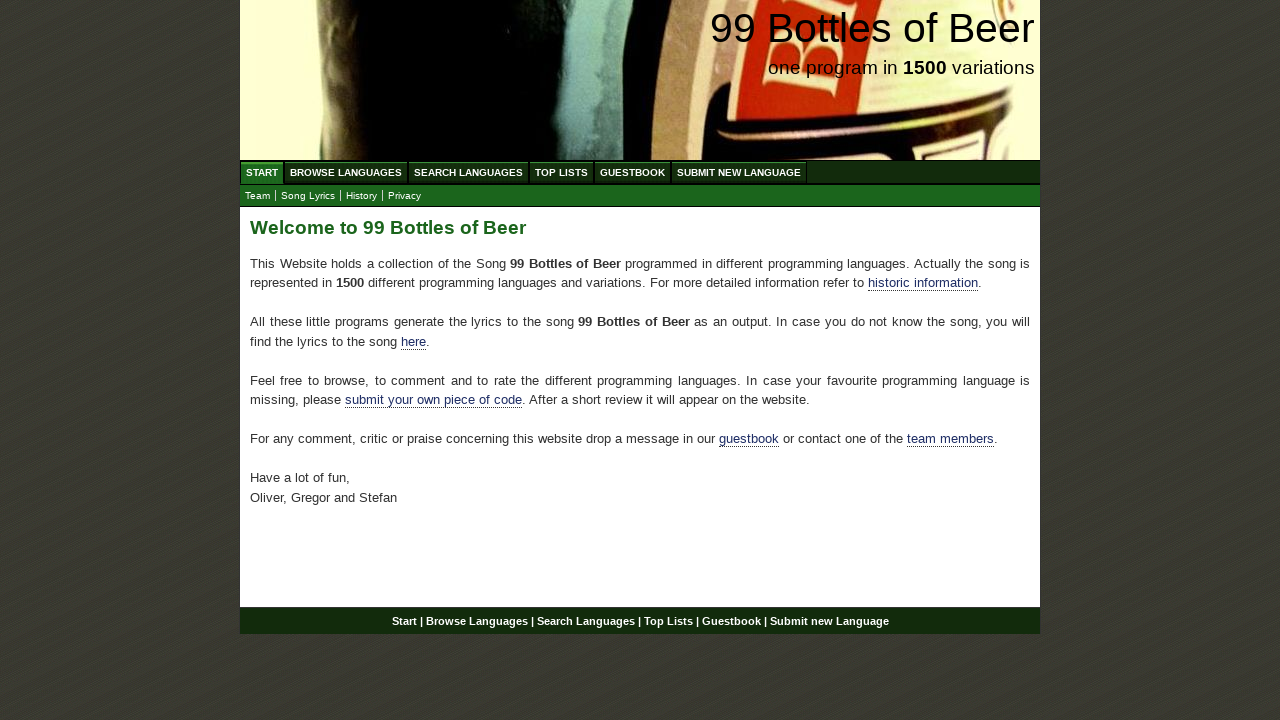

Clicked on 'Submit New Language' menu item at (739, 172) on xpath=//div[@id='navigation']//ul[@id='menu']//a[@href='/submitnewlanguage.html'
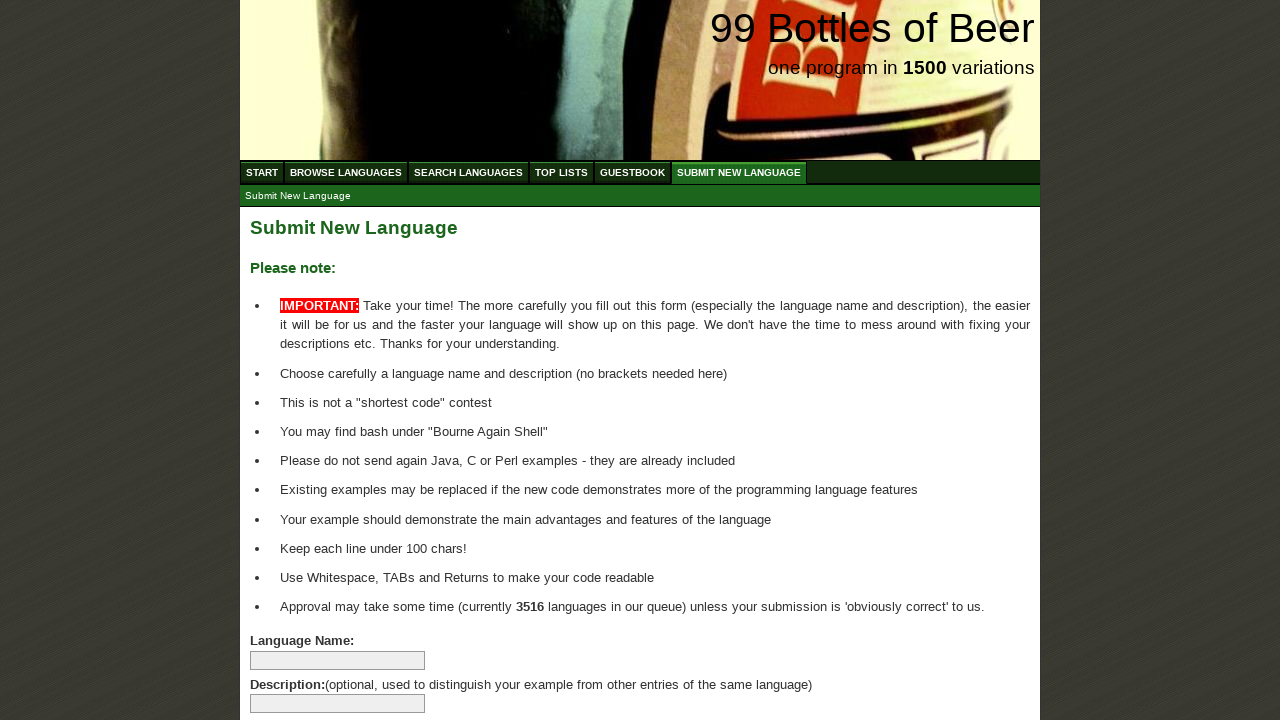

Located submenu link for 'Submit New Language'
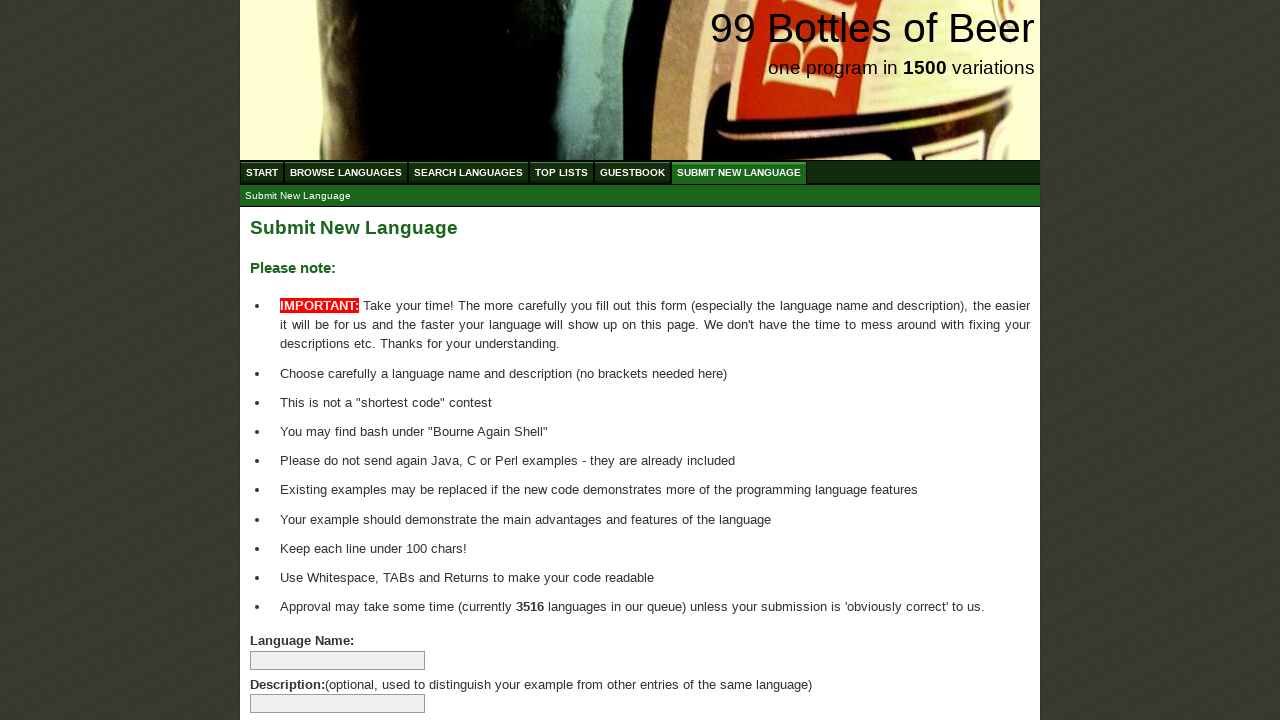

Verified submenu displays 'Submit New Language' as subtitle
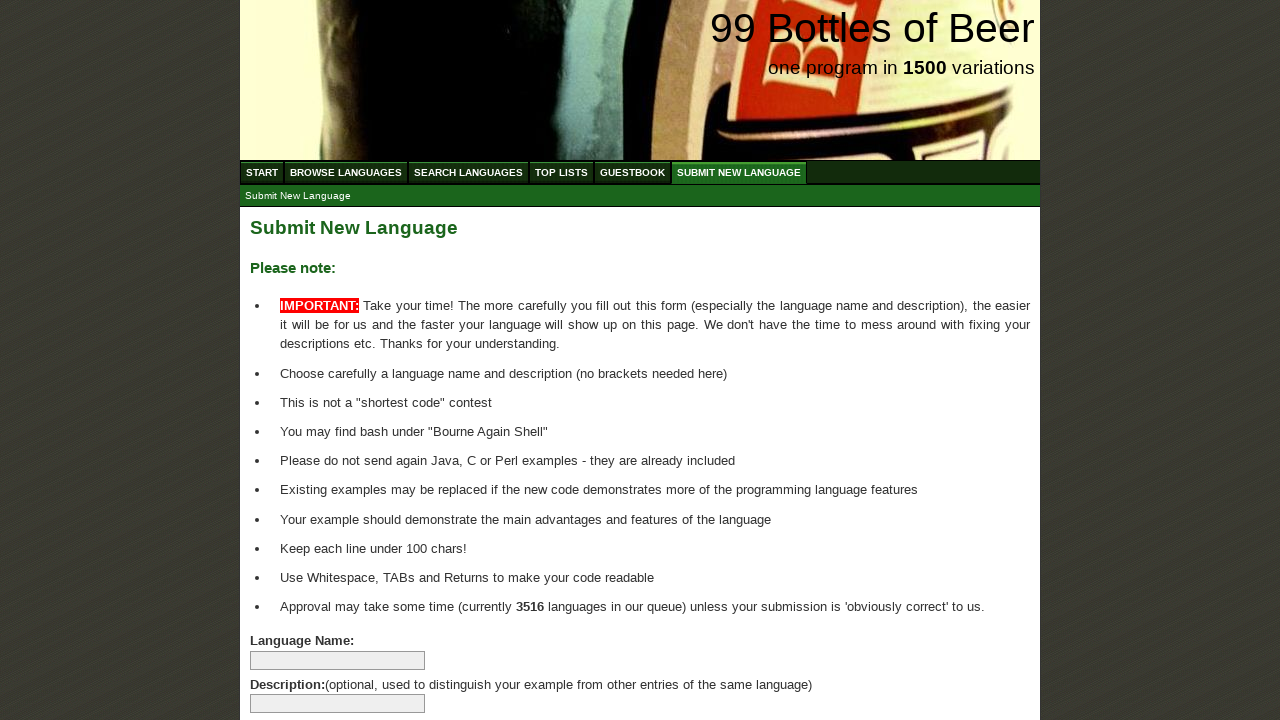

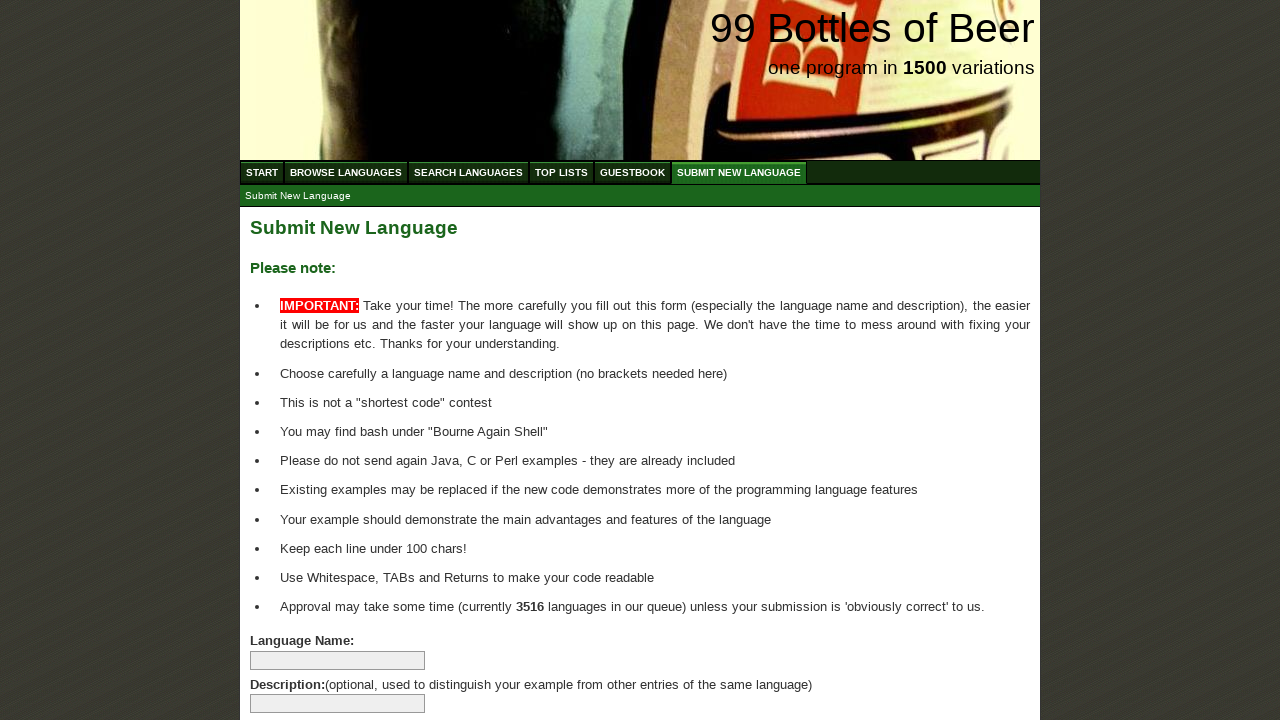